Tests browser alert handling by accepting a simple alert, dismissing a confirm alert, and entering text into a prompt alert then accepting it

Starting URL: https://letcode.in/alert

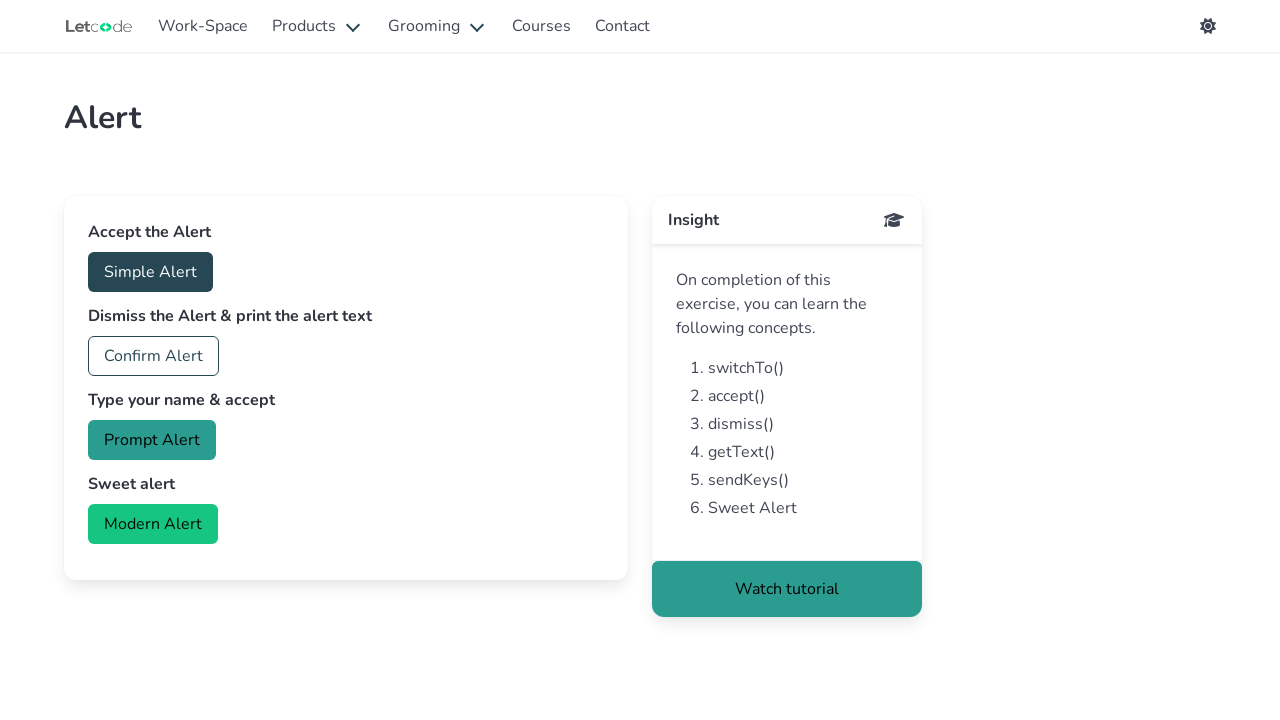

Clicked button to trigger simple alert at (150, 272) on #accept
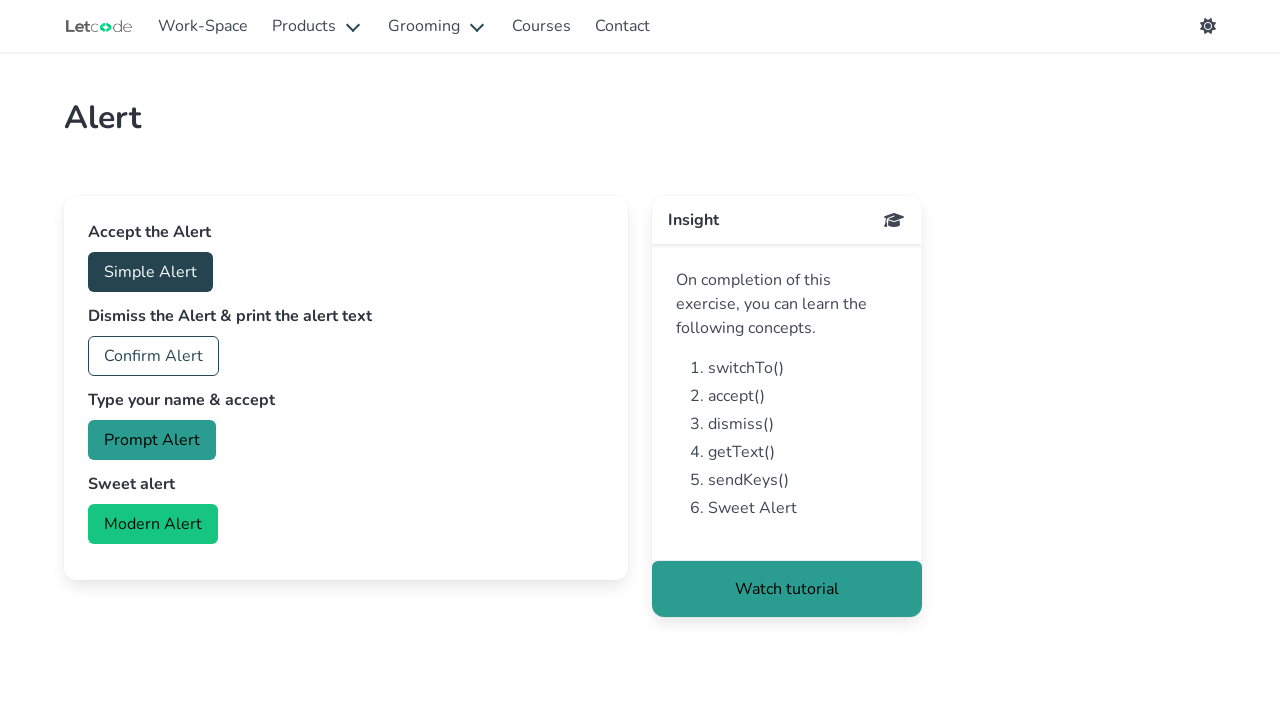

Set up dialog handler to accept alerts
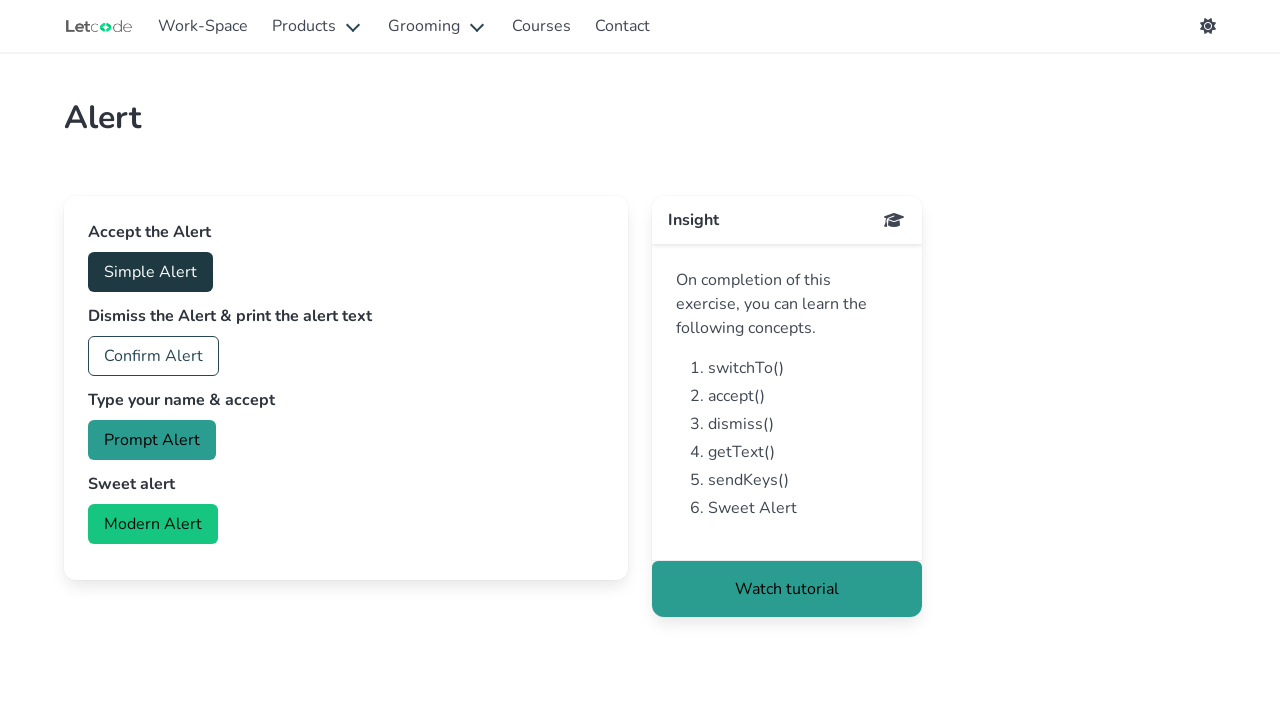

Waited for alert handling to complete
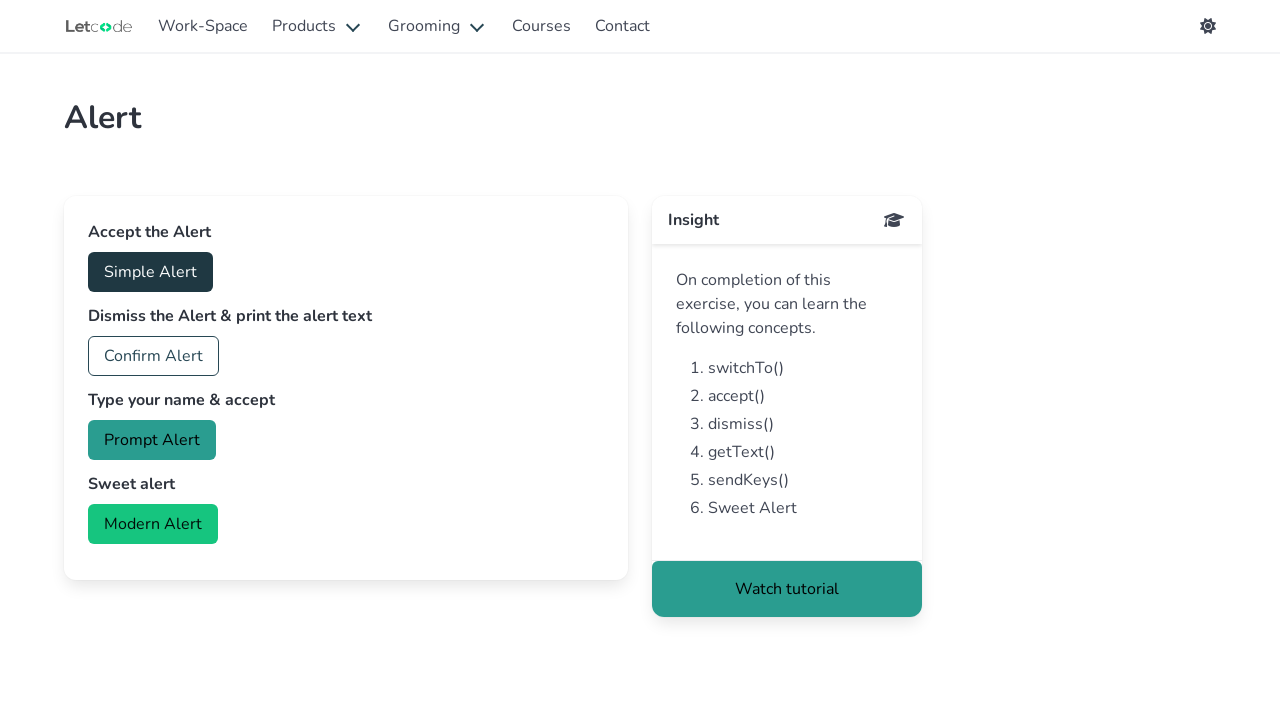

Set up dialog handler to dismiss confirm alert
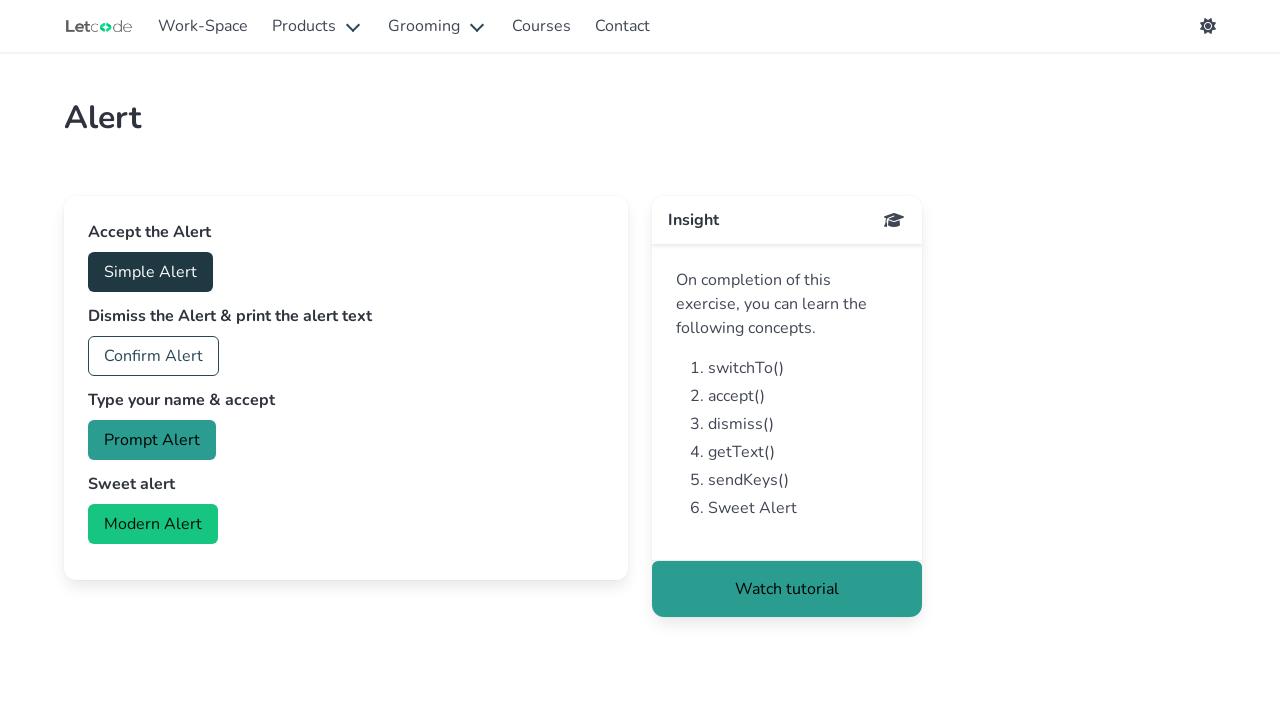

Clicked button to trigger confirm alert at (154, 356) on #confirm
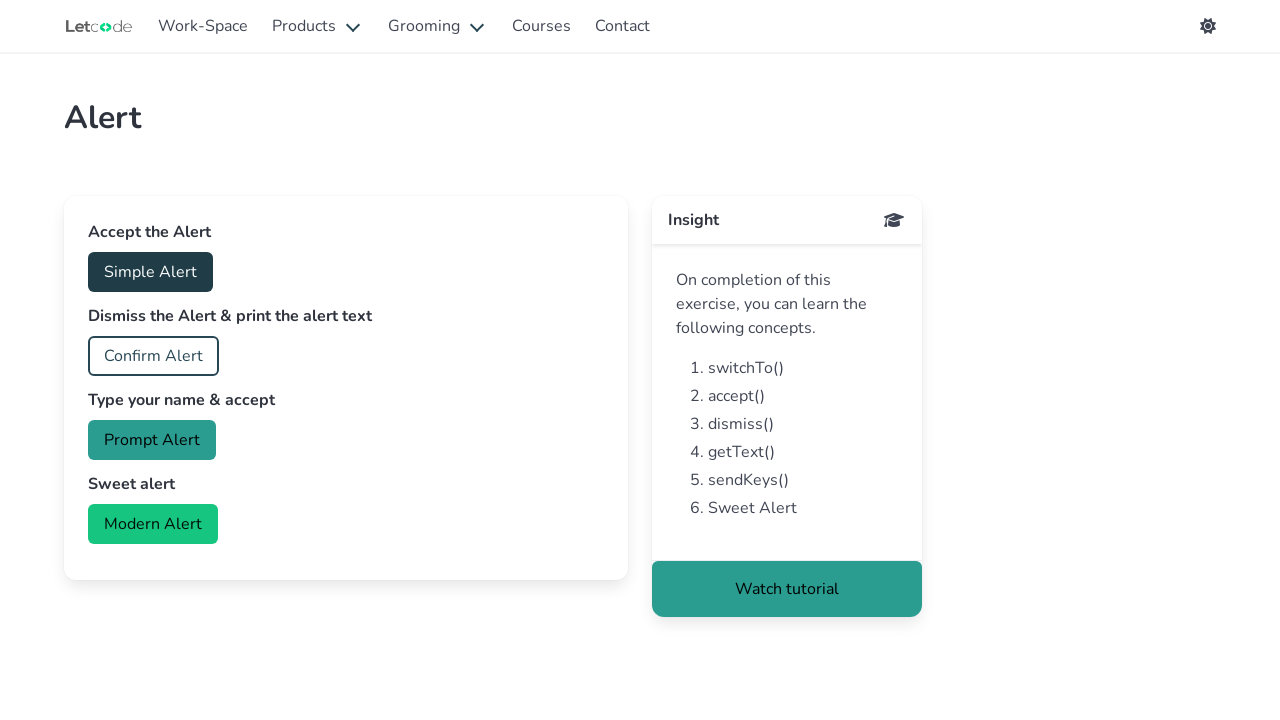

Waited for confirm alert handling to complete
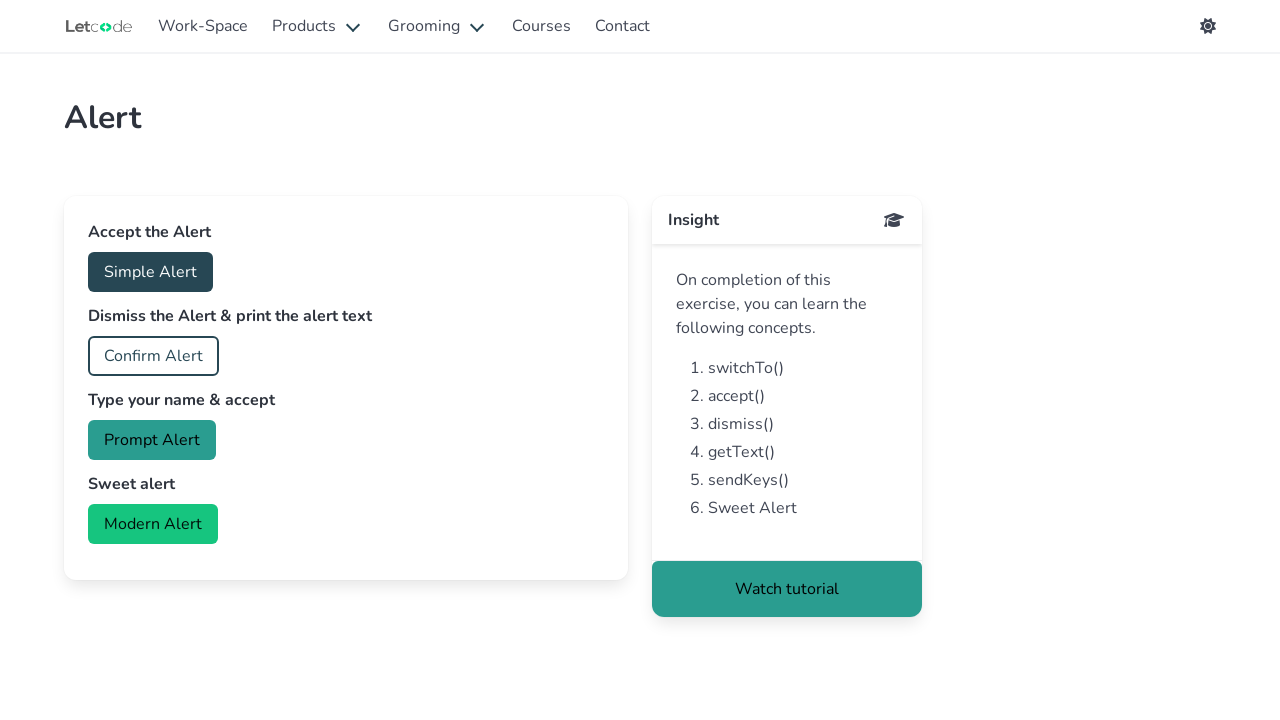

Set up dialog handler to enter text 'Kumar Pantaa' into prompt
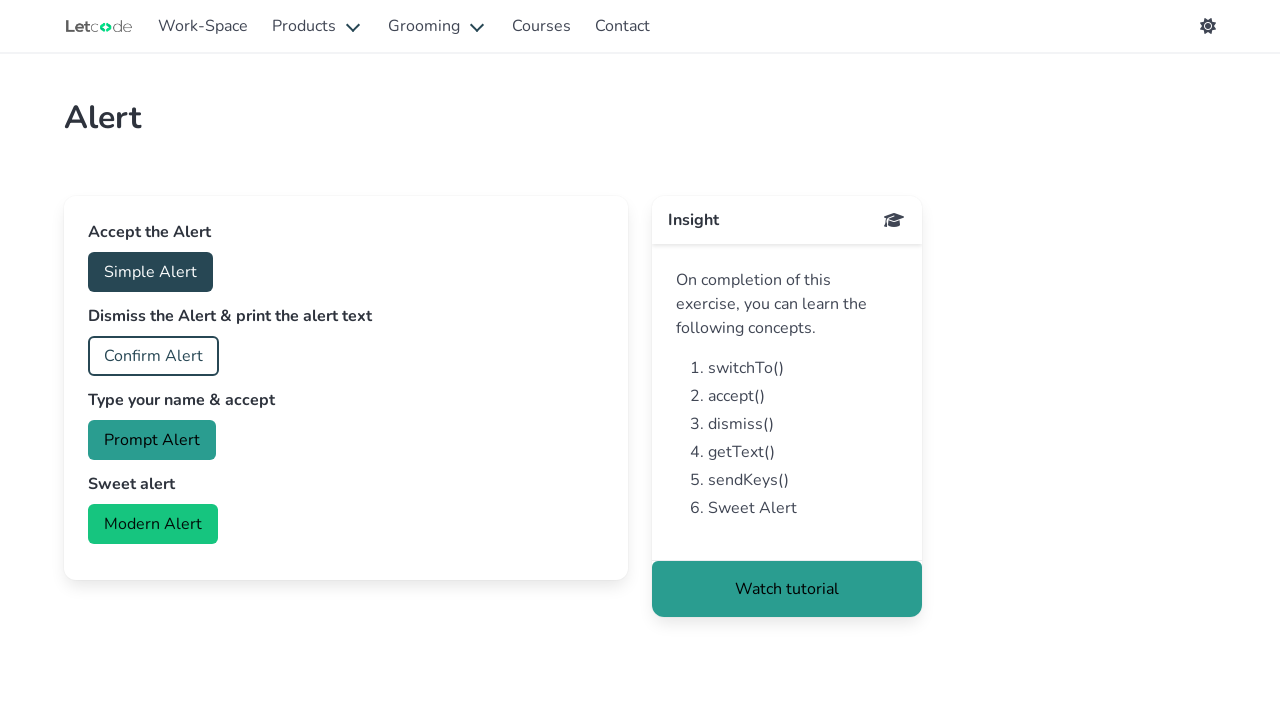

Clicked button to trigger prompt alert at (152, 440) on #prompt
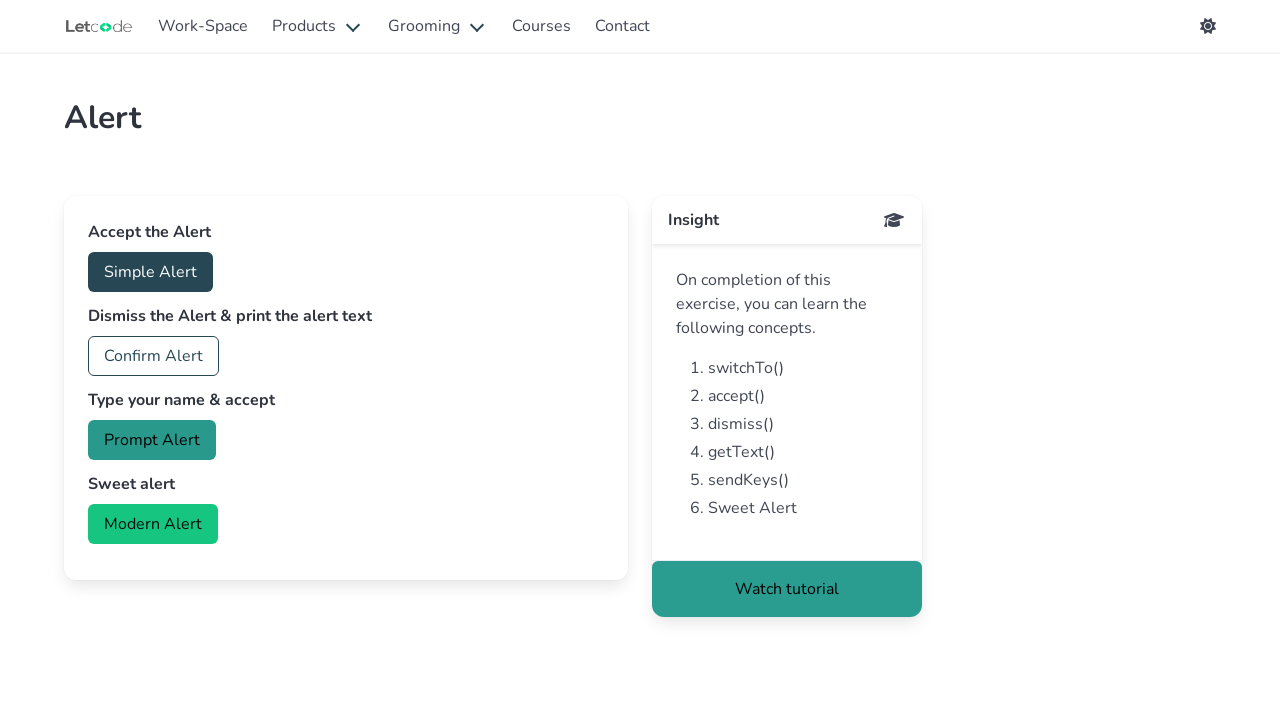

Waited for prompt alert handling to complete
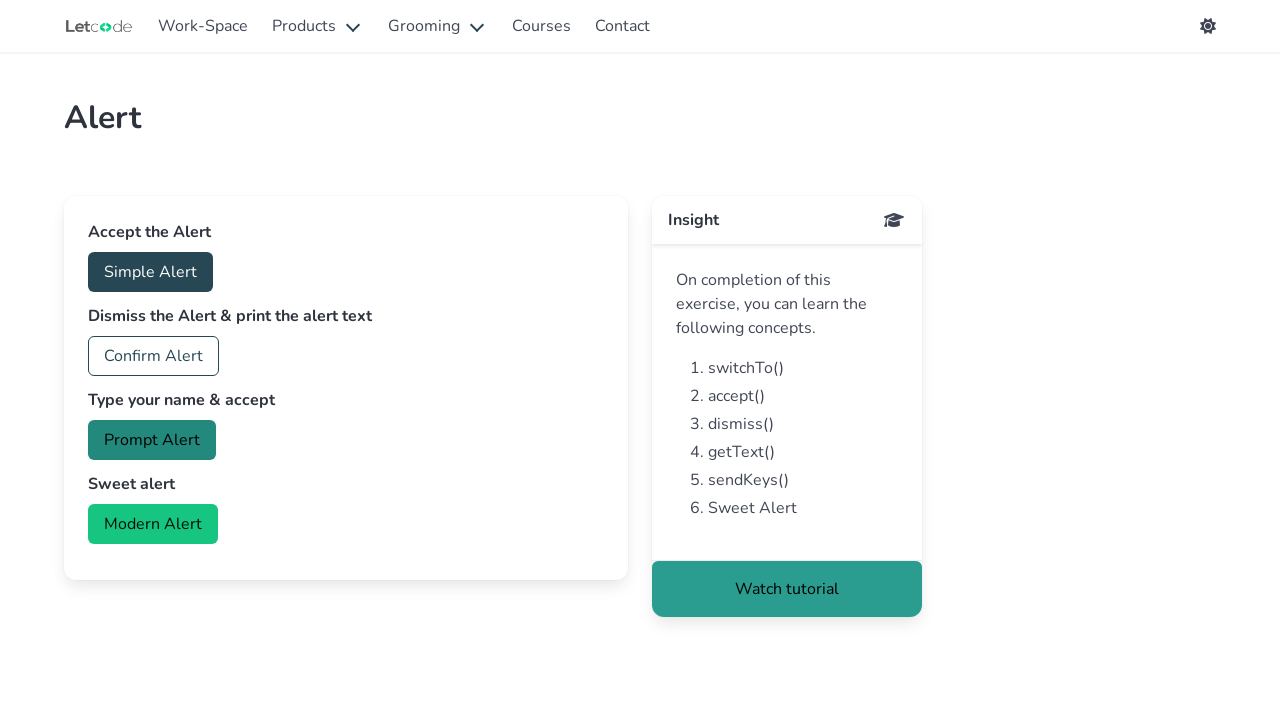

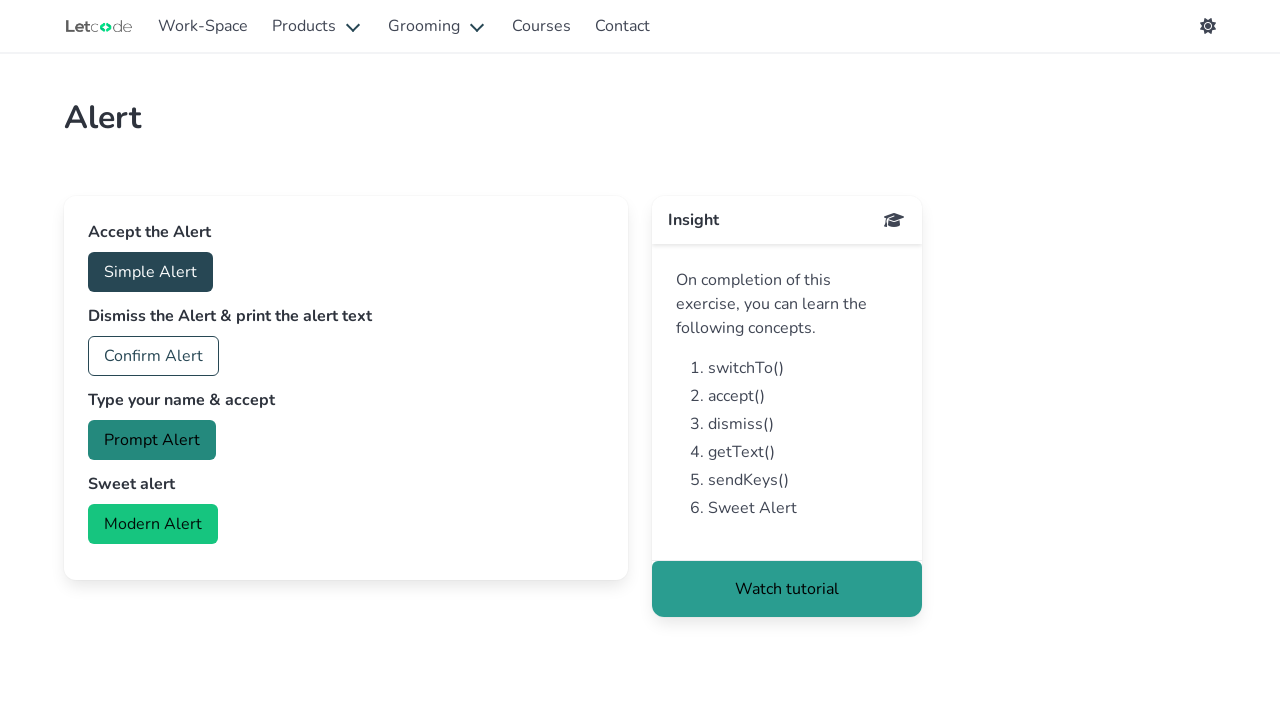